Tests various alert types (simple, confirmation, prompt) and popup window handling on a test automation practice site. Clicks buttons to trigger alerts, accepts them, enters text in prompt alerts, and switches between multiple browser windows.

Starting URL: https://testautomationpractice.blogspot.com/

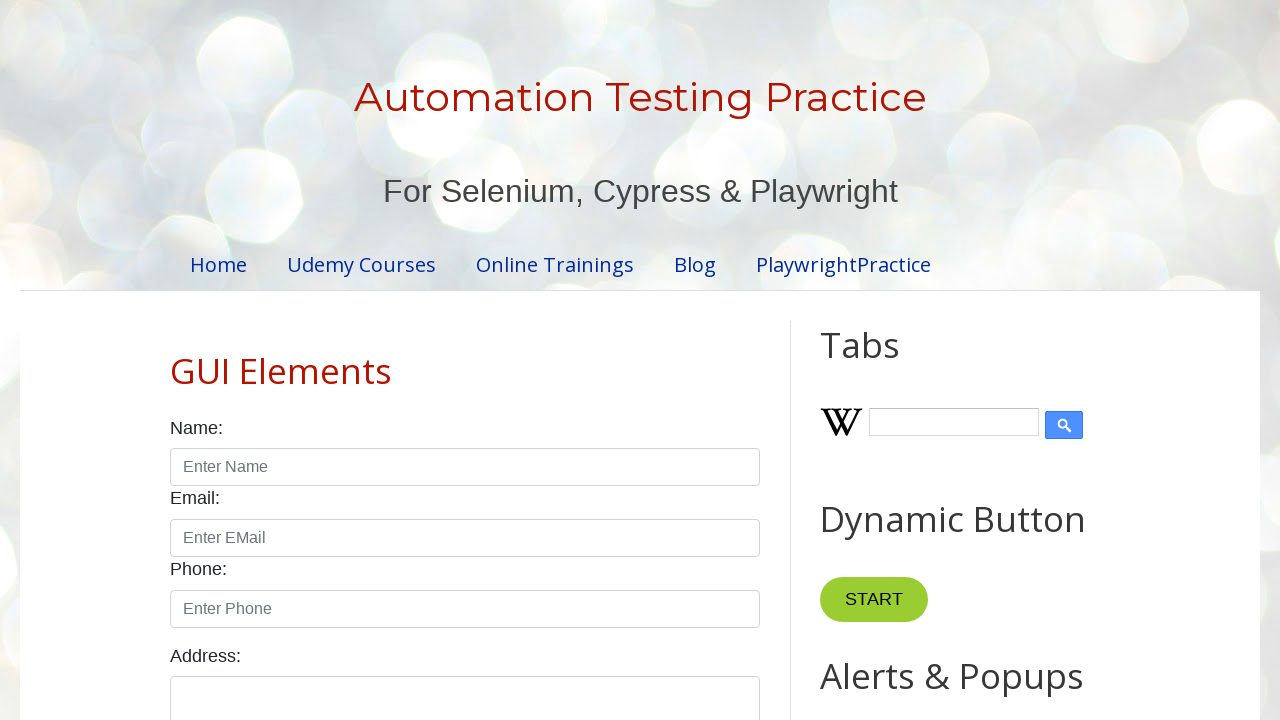

Clicked button to trigger simple alert at (888, 361) on xpath=//button[@id='alertBtn']
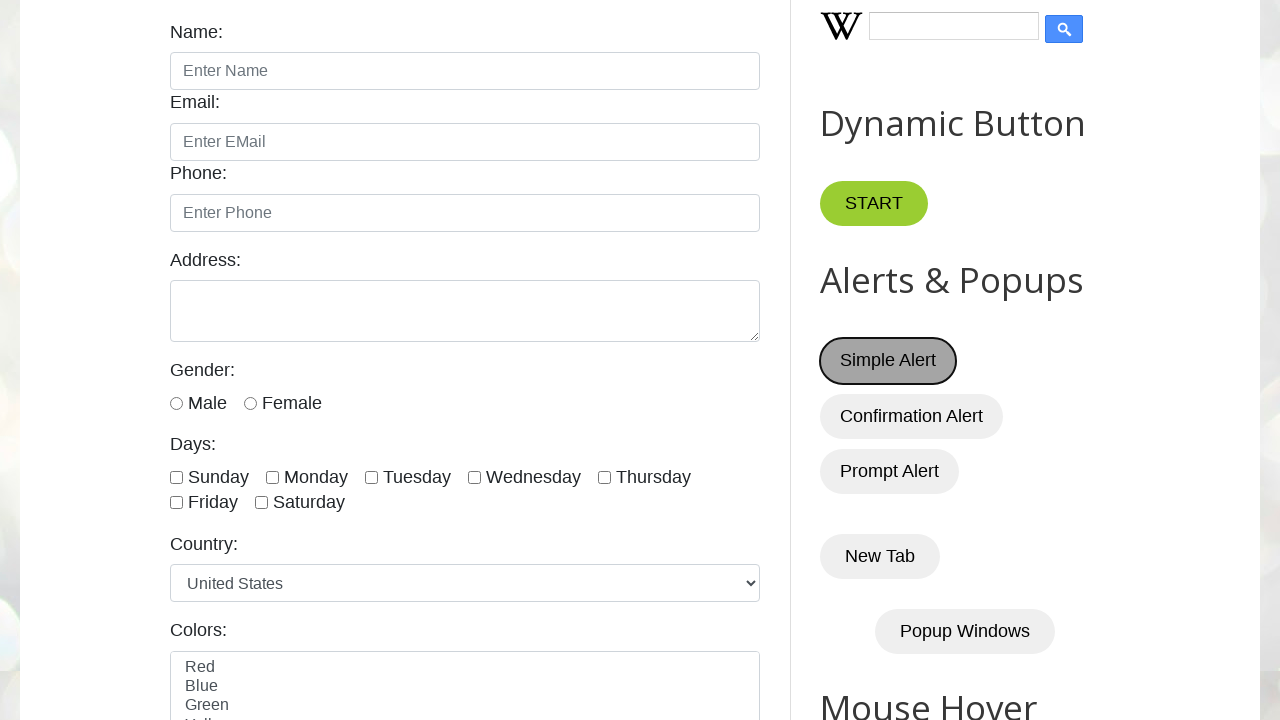

Set up dialog handler to accept simple alert
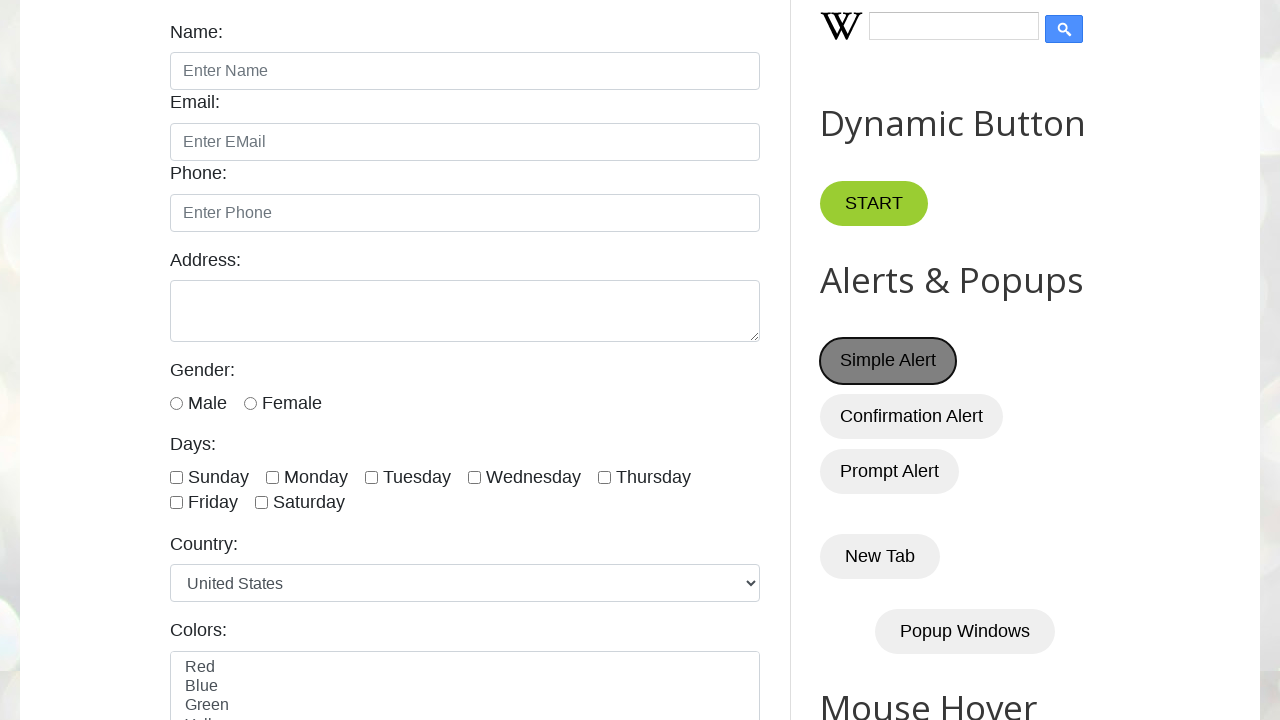

Waited for alert to process (500ms)
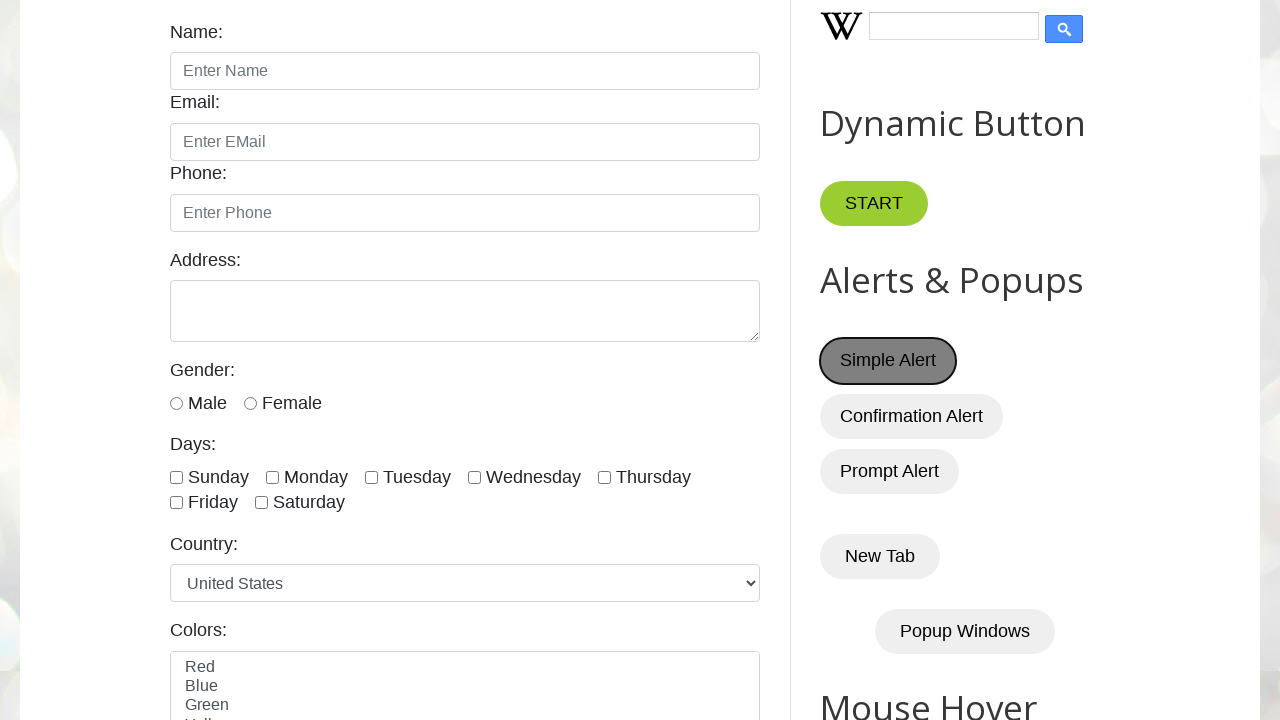

Clicked button to trigger confirmation alert at (912, 416) on xpath=//button[@id='confirmBtn']
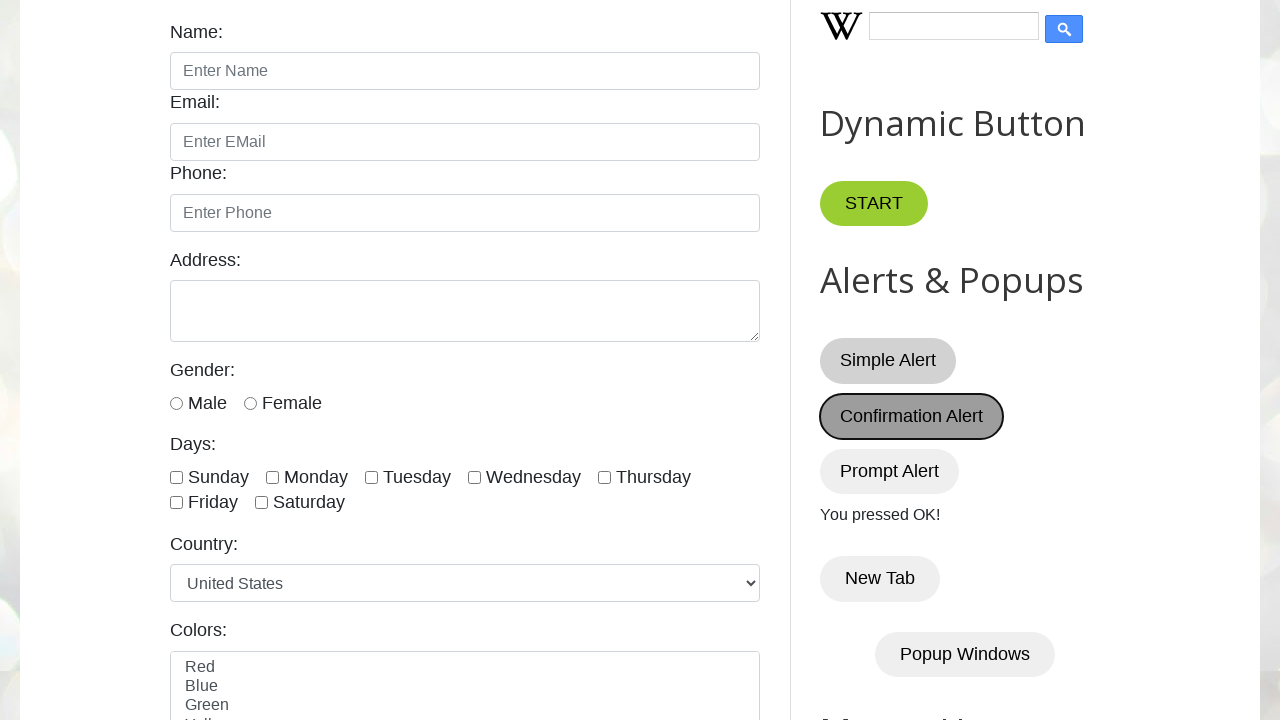

Waited for confirmation alert to process (500ms)
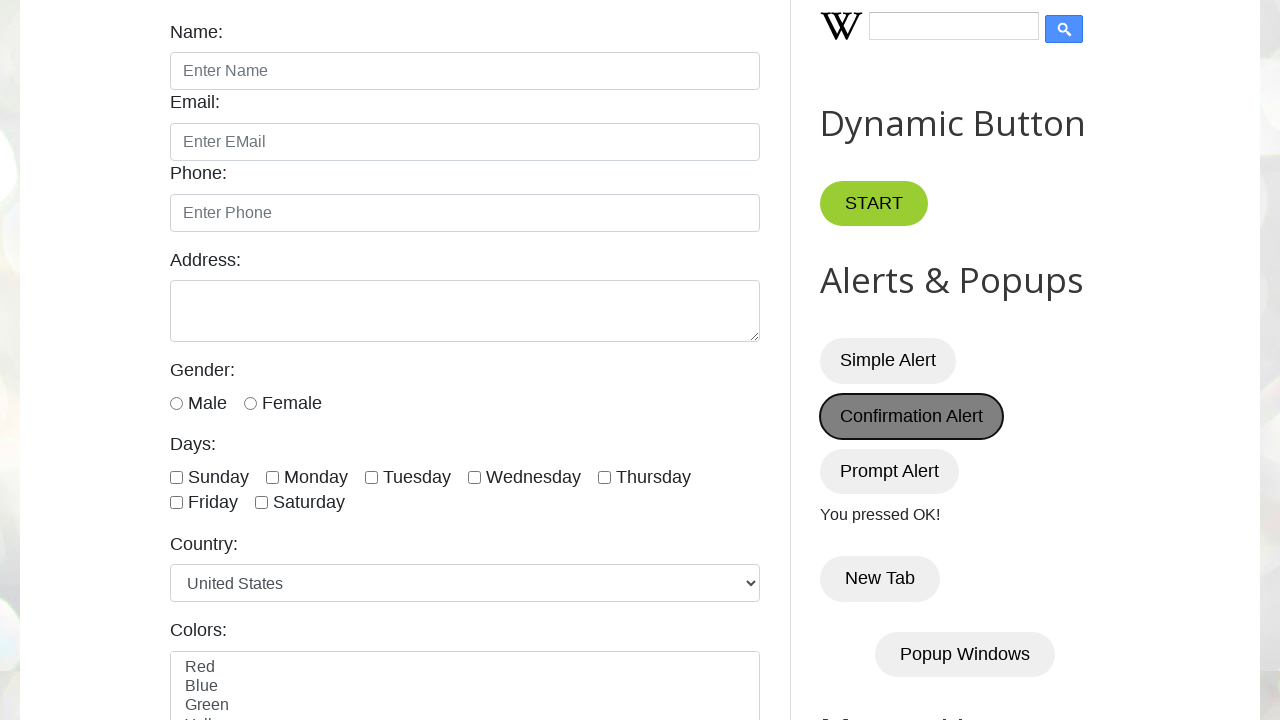

Set up dialog handler to accept prompt alert with text 'Jabez'
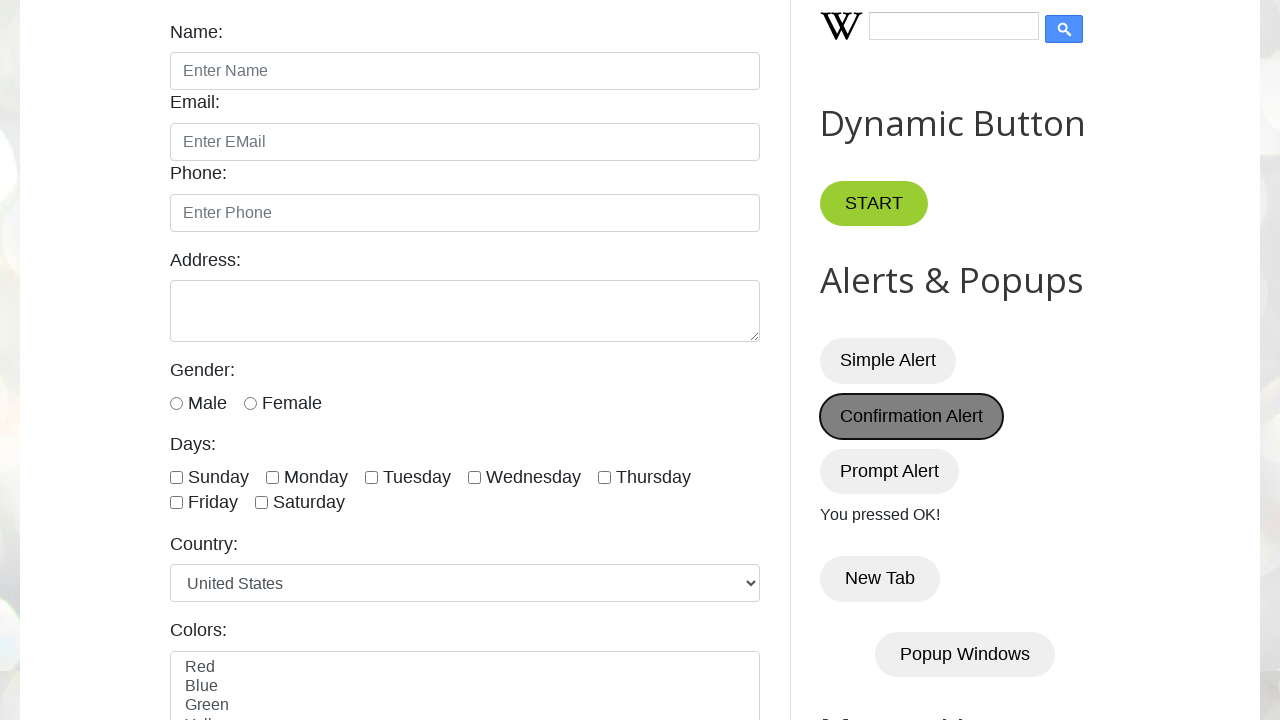

Clicked button to trigger prompt alert at (890, 471) on xpath=//button[@id='promptBtn']
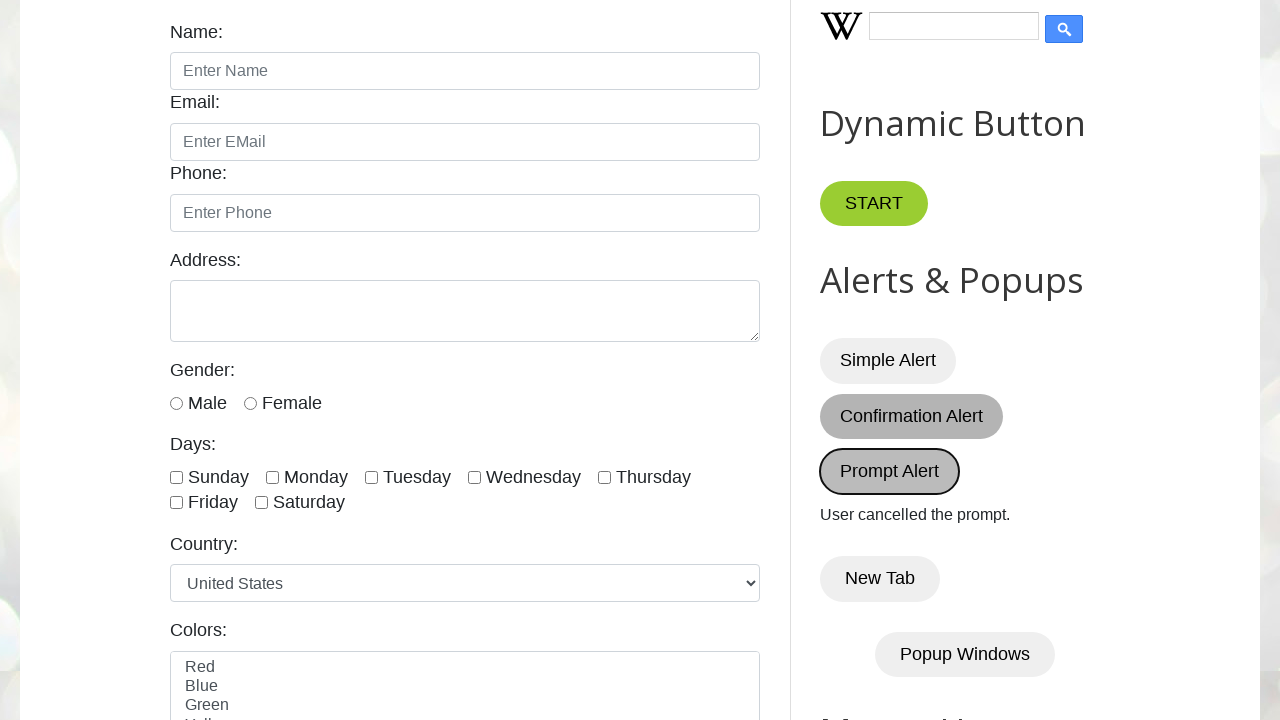

Waited for prompt alert to process (500ms)
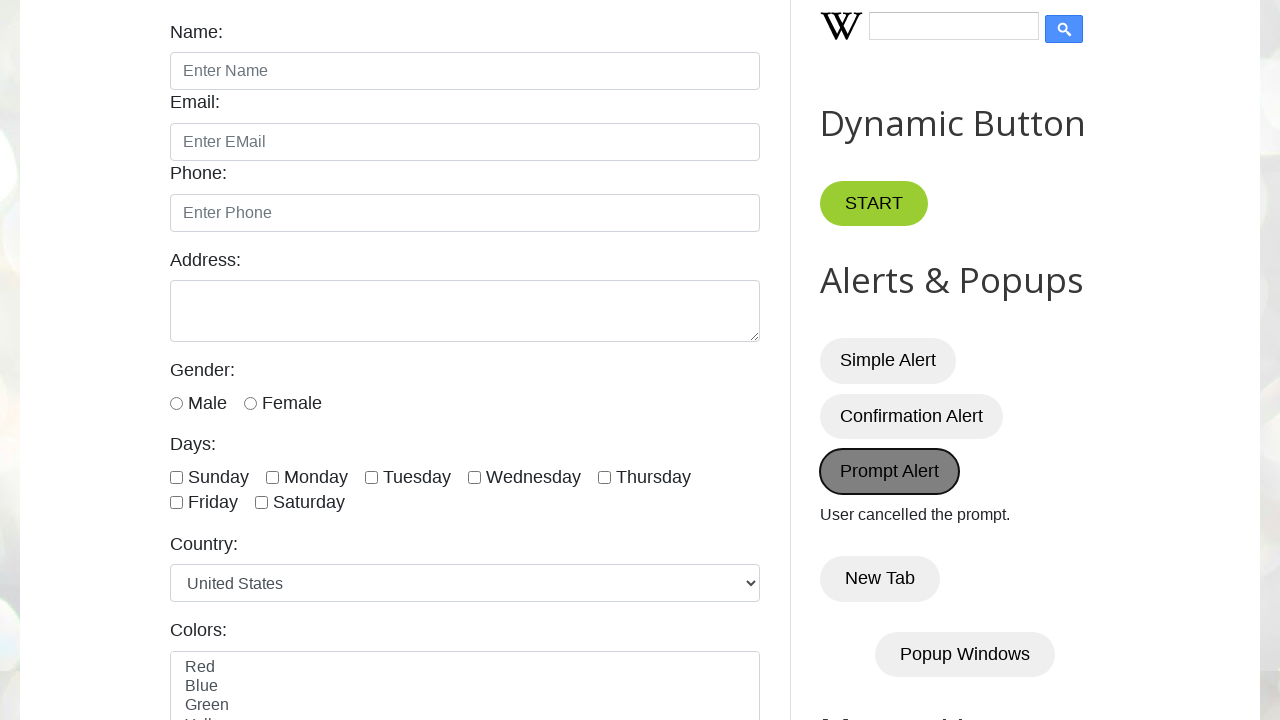

Clicked button to trigger popup windows at (965, 654) on xpath=//button[@id='PopUp']
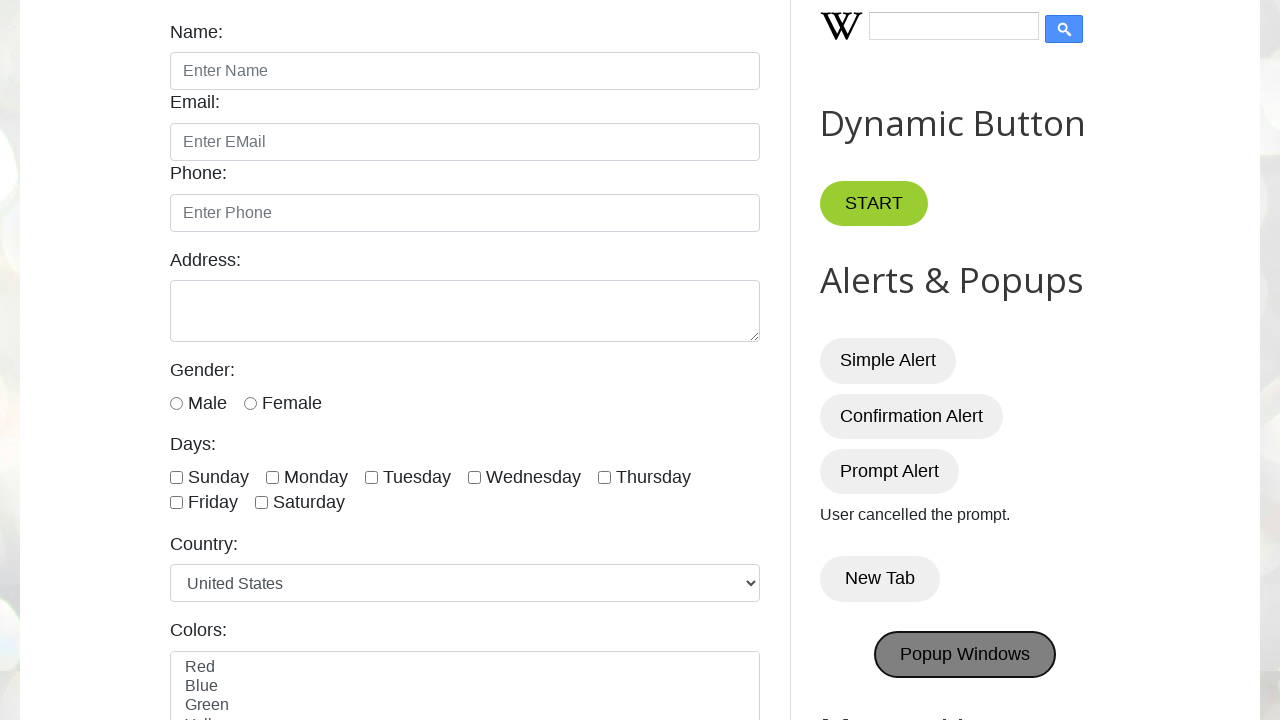

Waited for popup windows to fully open (1000ms)
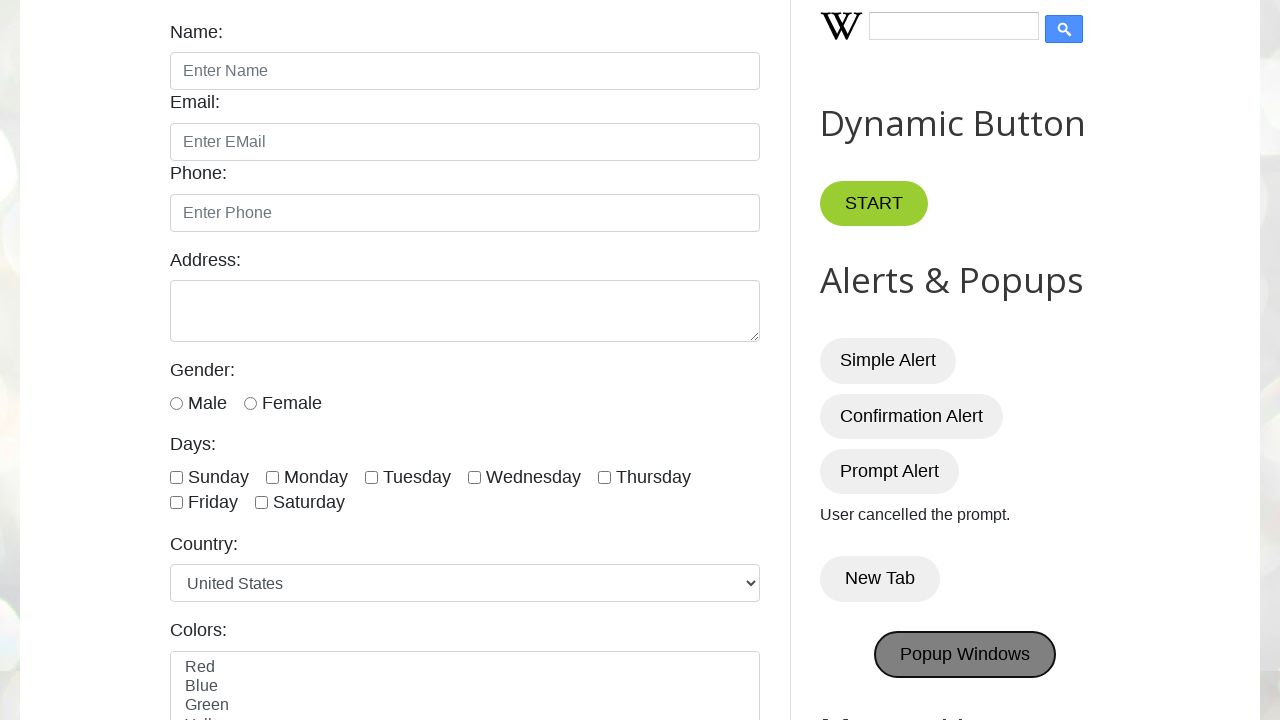

Retrieved all pages in context (total: 3)
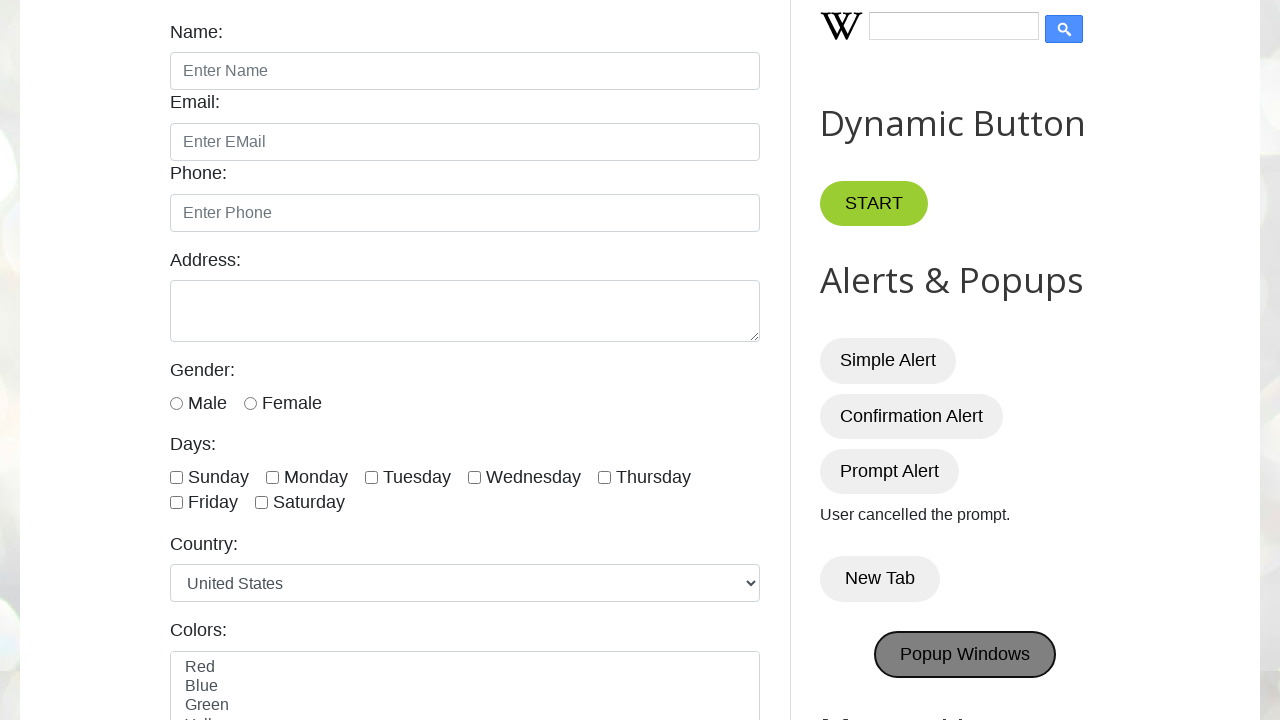

Brought first child popup window to front
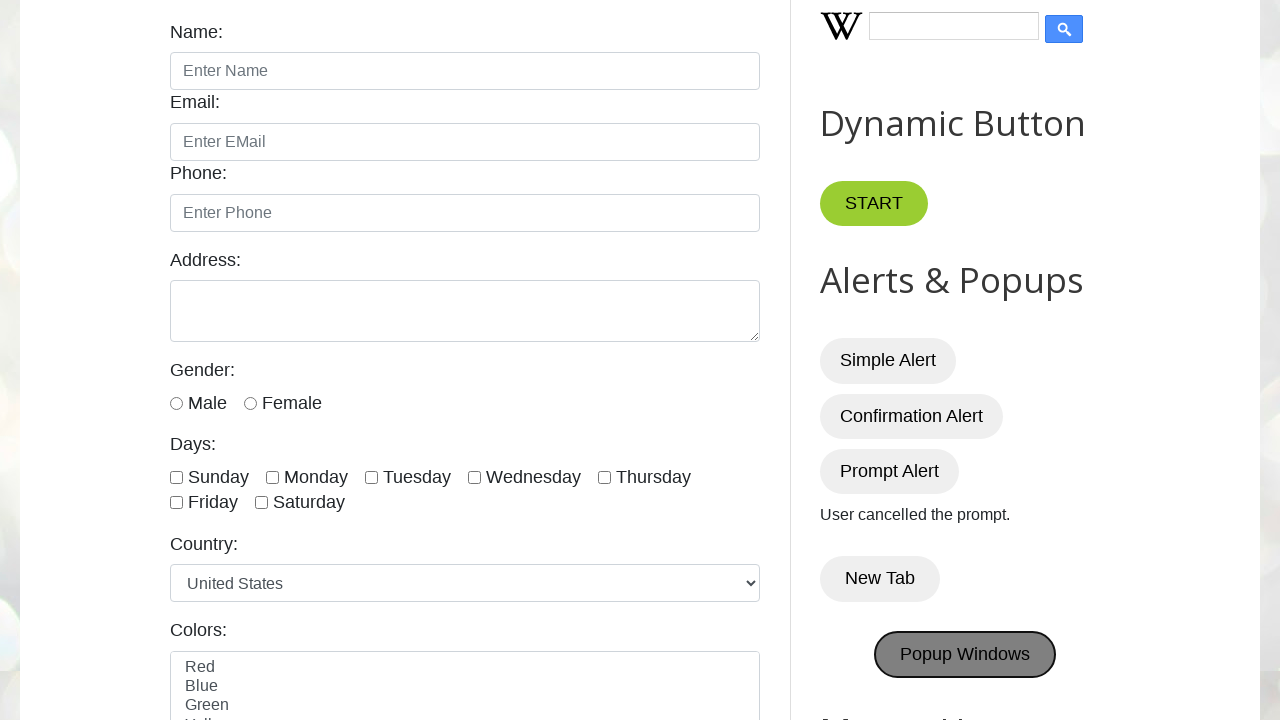

Retrieved title of first child popup: 'Selenium'
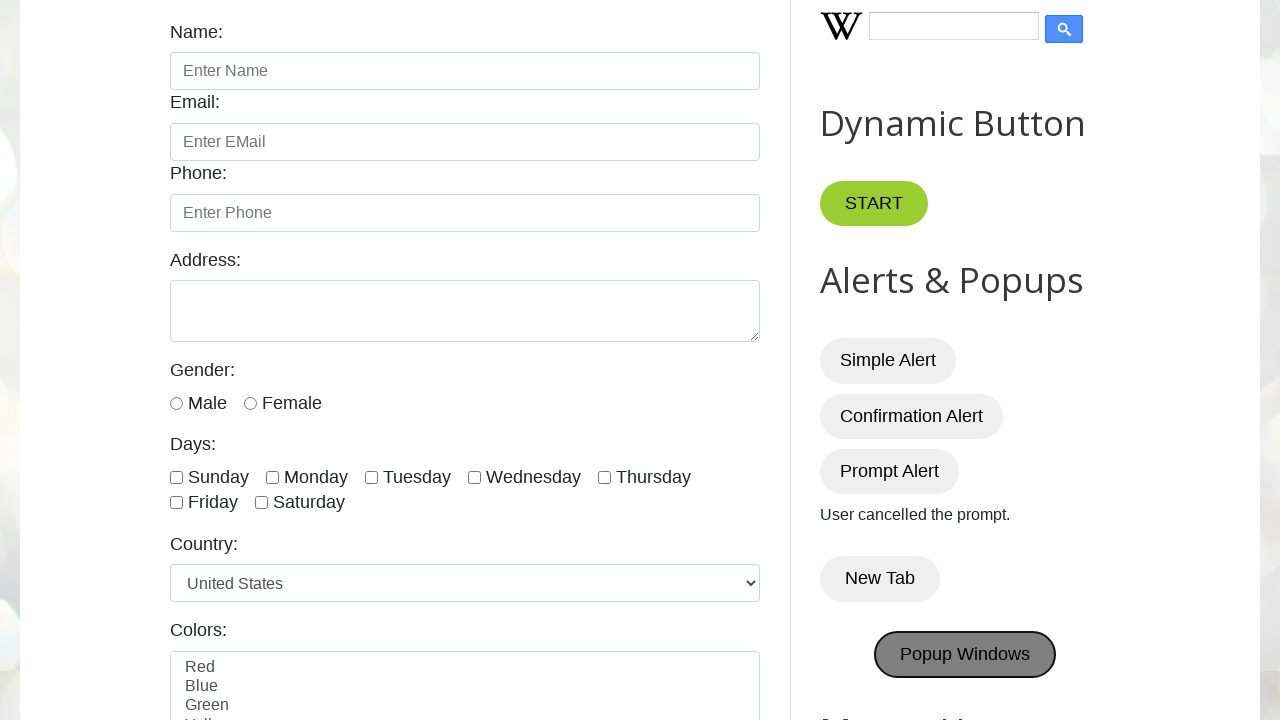

Brought second child popup window to front
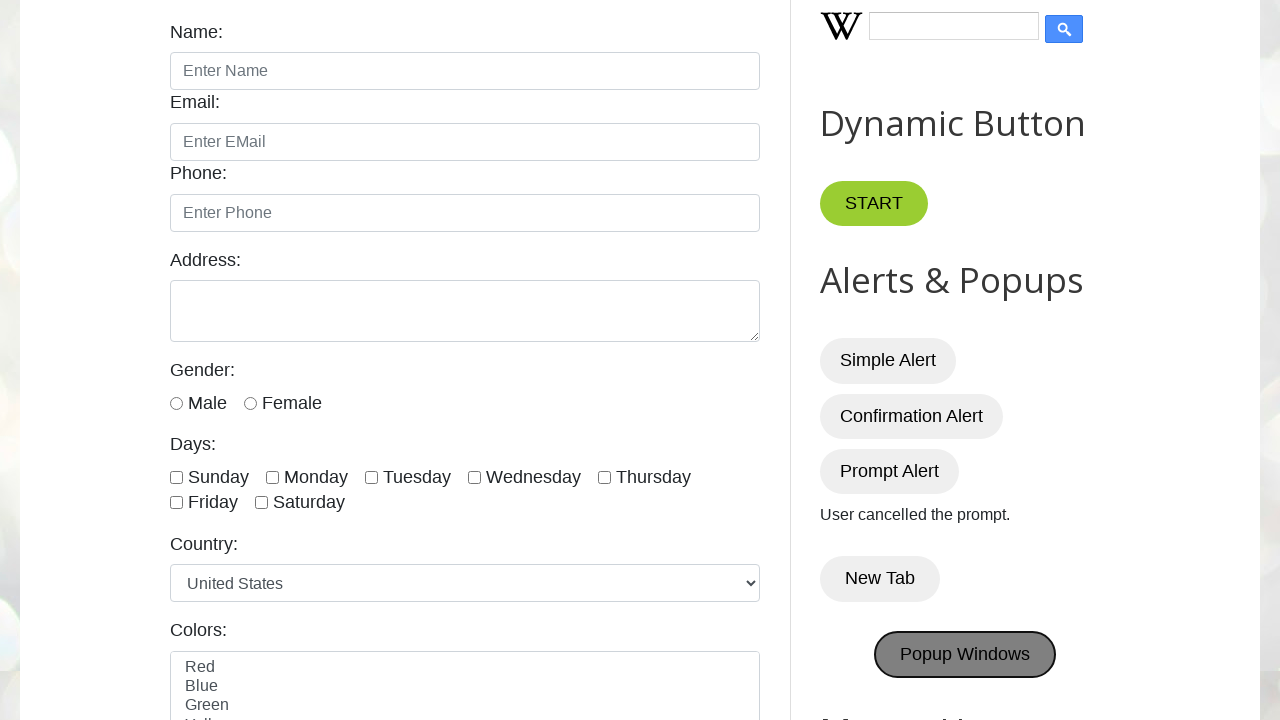

Retrieved title of second child popup: 'Fast and reliable end-to-end testing for modern web apps | Playwright'
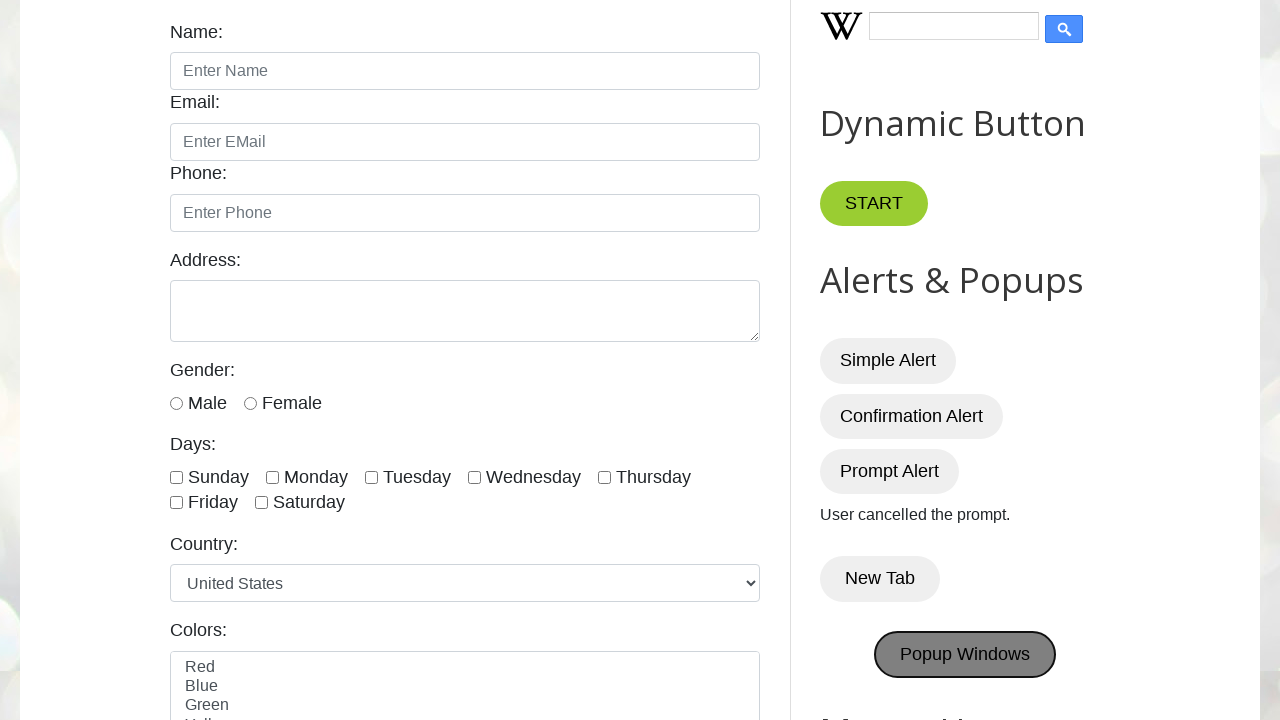

Brought parent window back to front
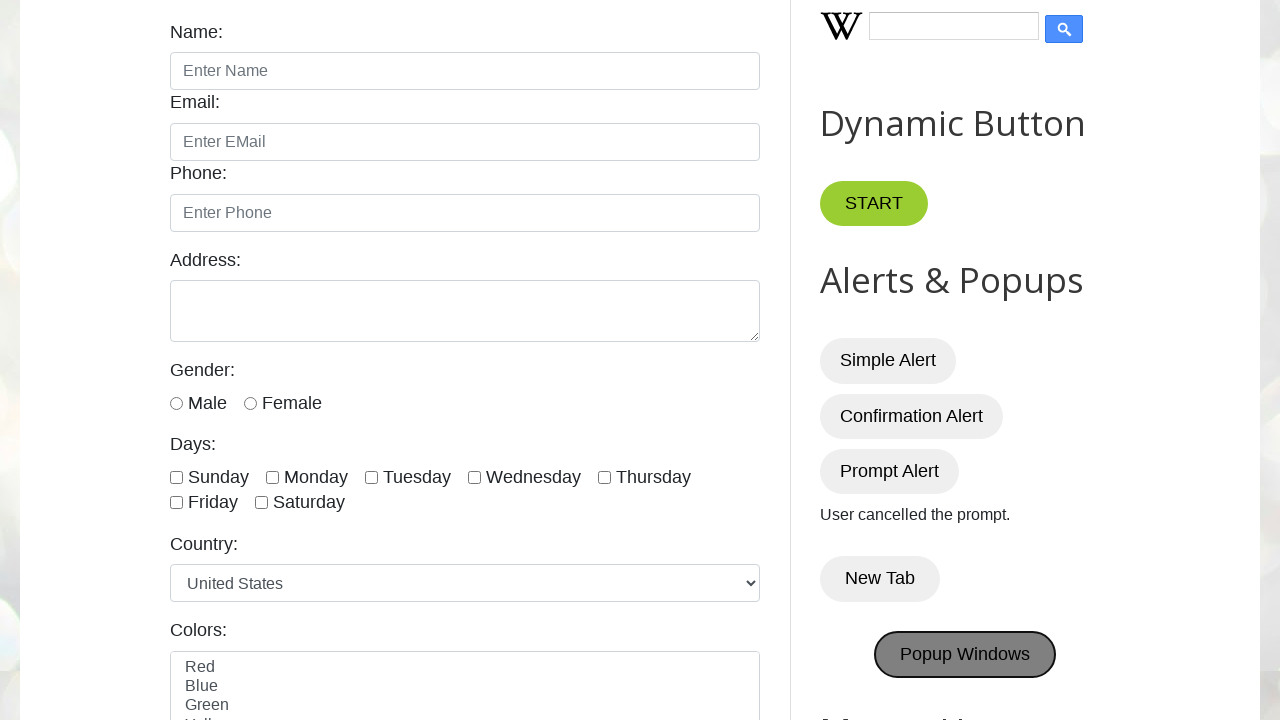

Retrieved title of parent window: 'Automation Testing Practice'
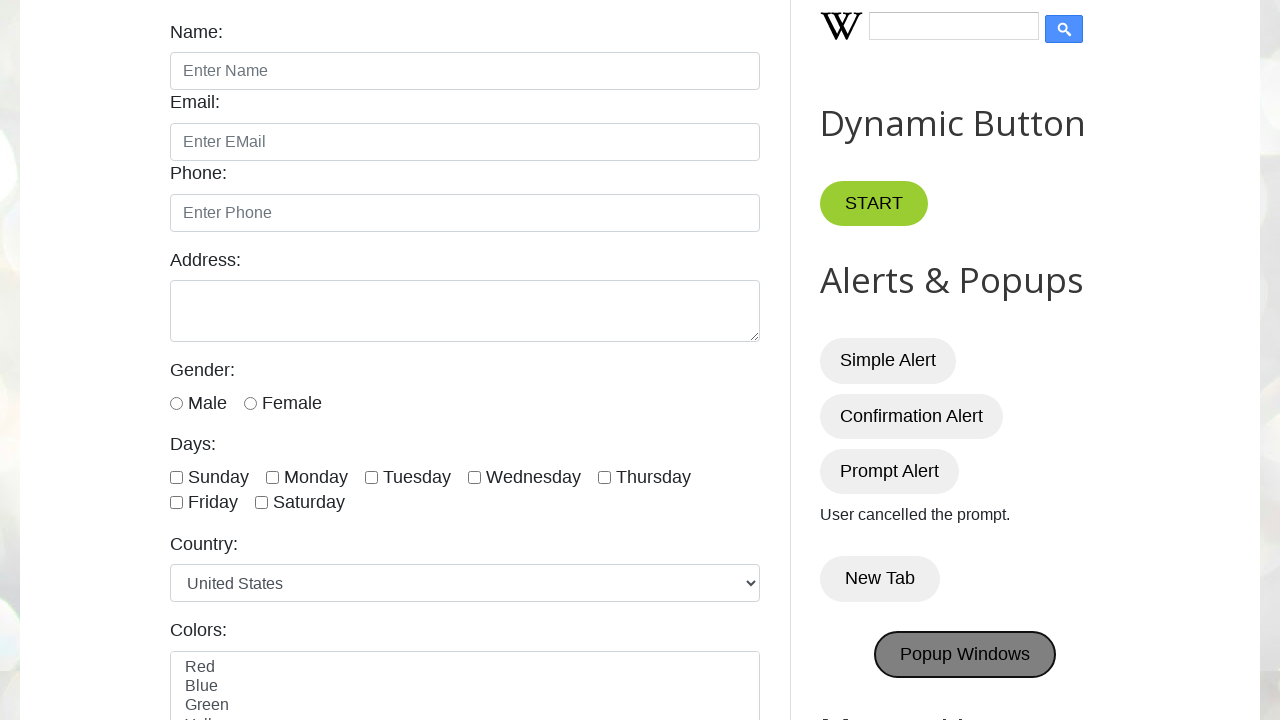

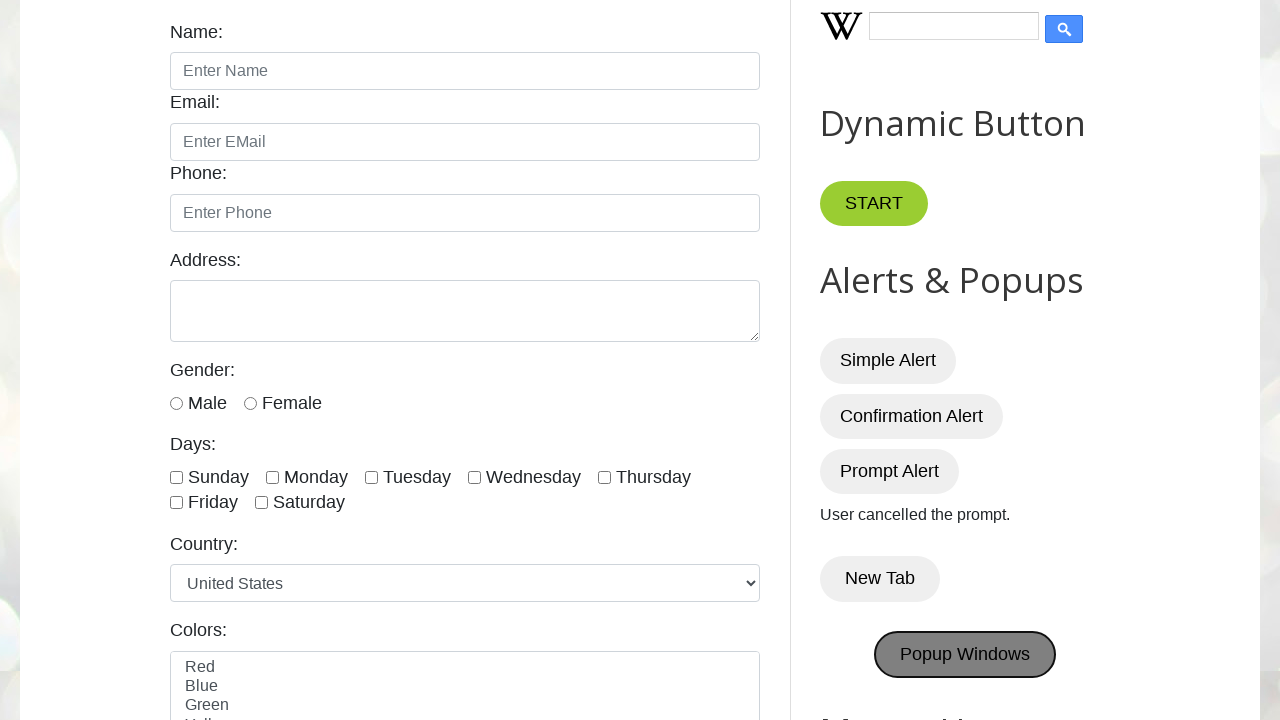